Tests notification message functionality by clicking a button until a successful message appears

Starting URL: http://the-internet.herokuapp.com/notification_message_rendered

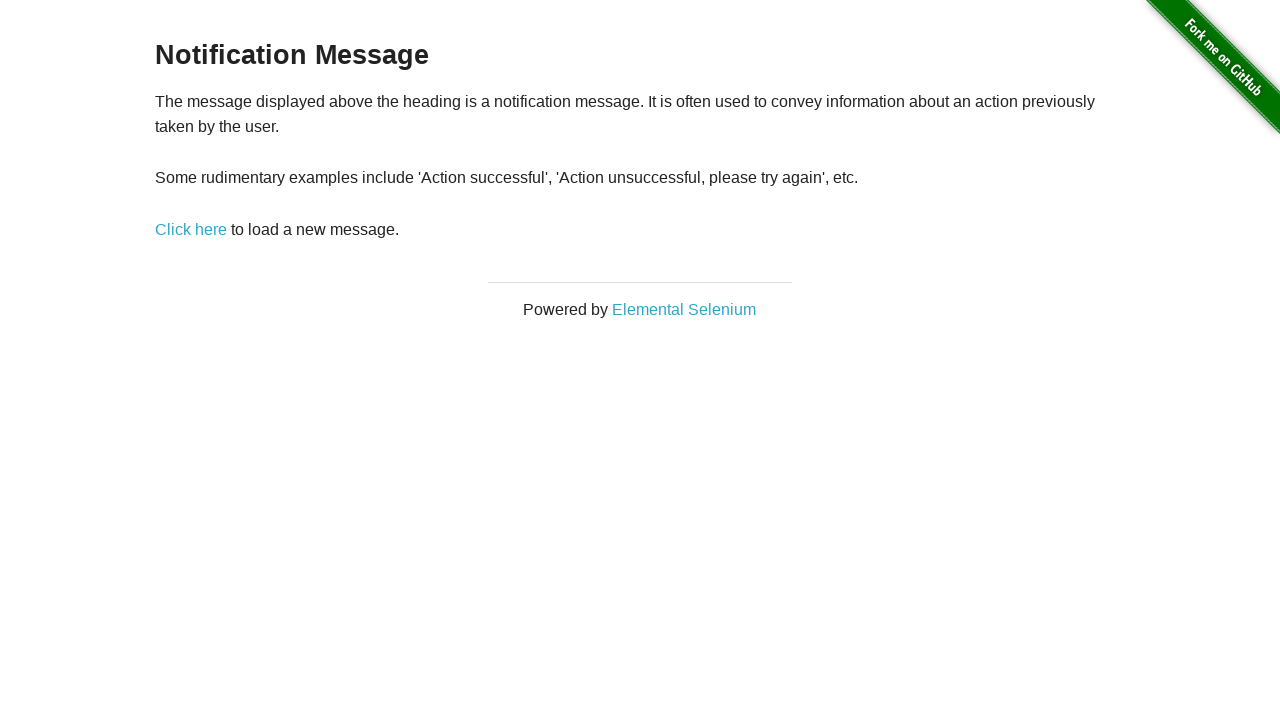

Clicked 'Click here' link to trigger notification at (191, 229) on a:has-text('Click here')
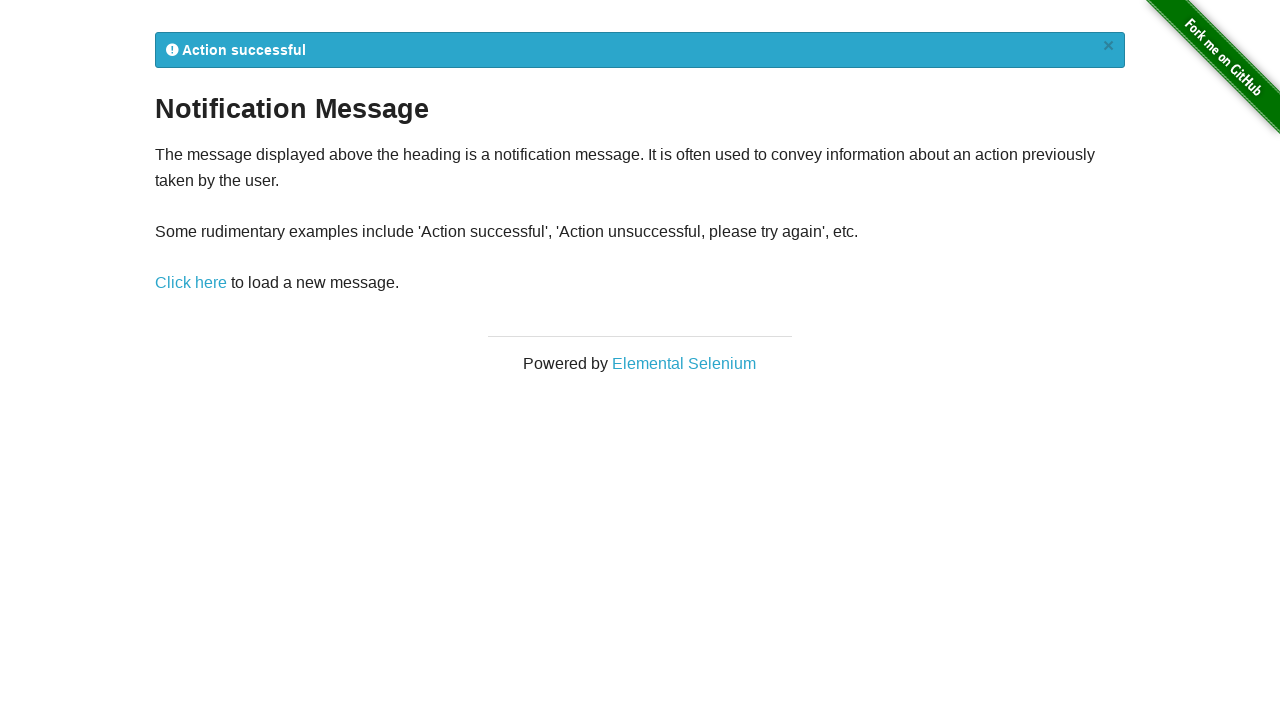

Retrieved initial flash notification message
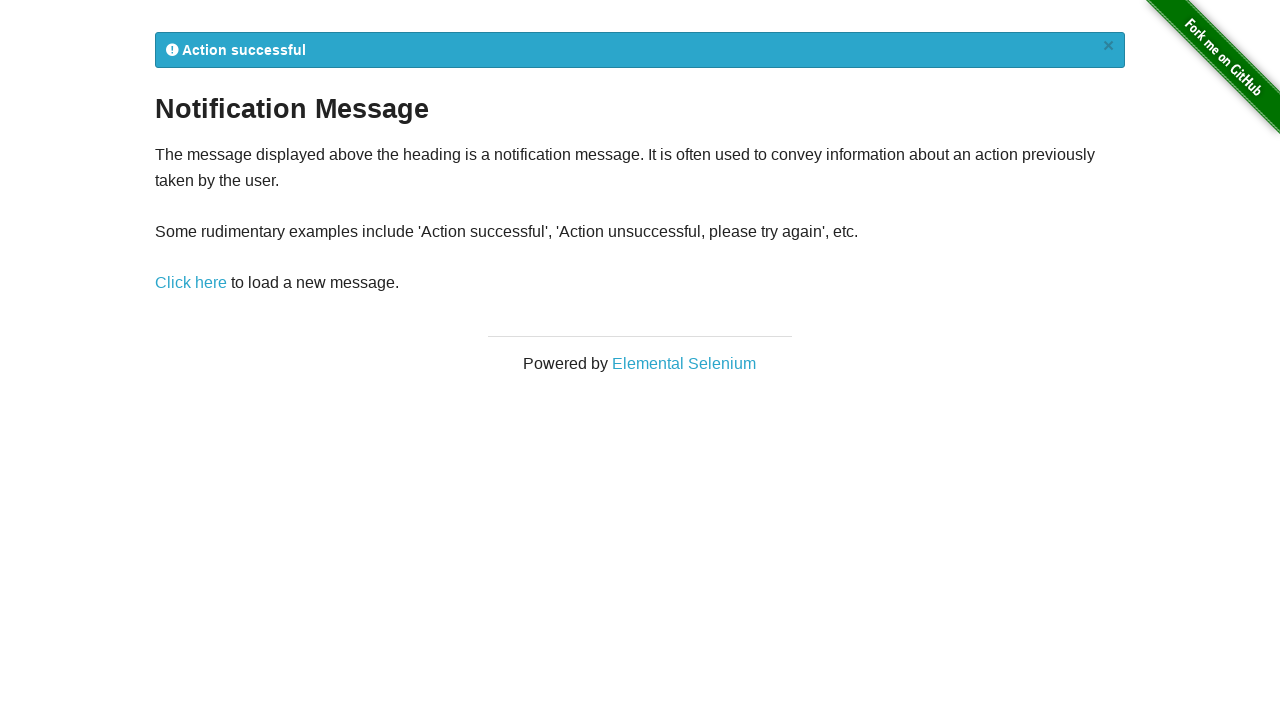

Verified successful notification message received
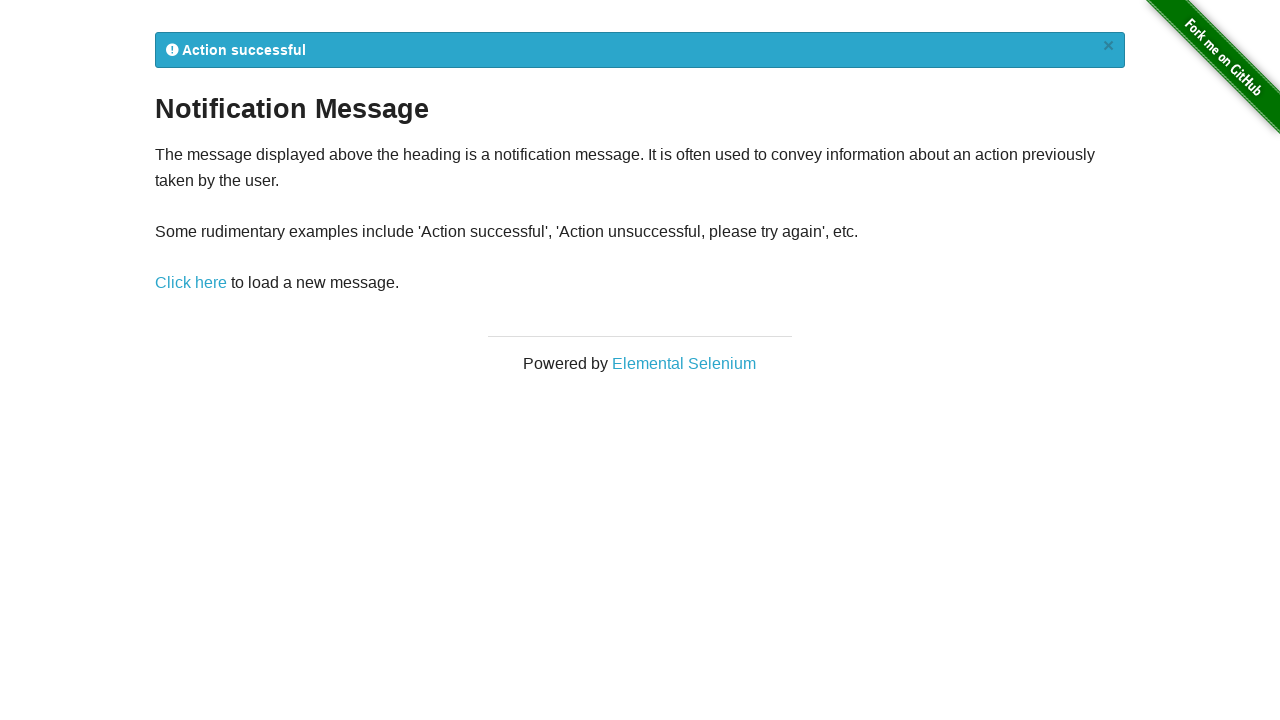

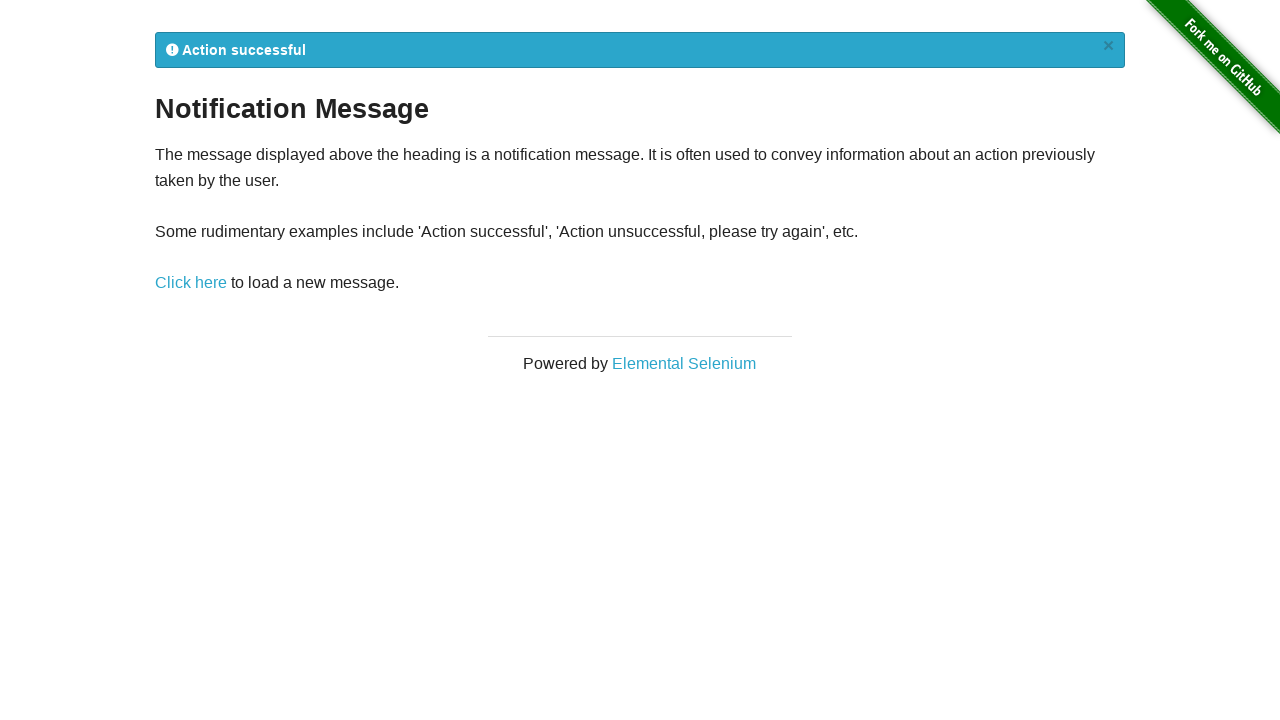